Tests the Selenium homepage by navigating to it, finding the body element to verify page loaded, and maximizing the window.

Starting URL: https://selenium.dev/

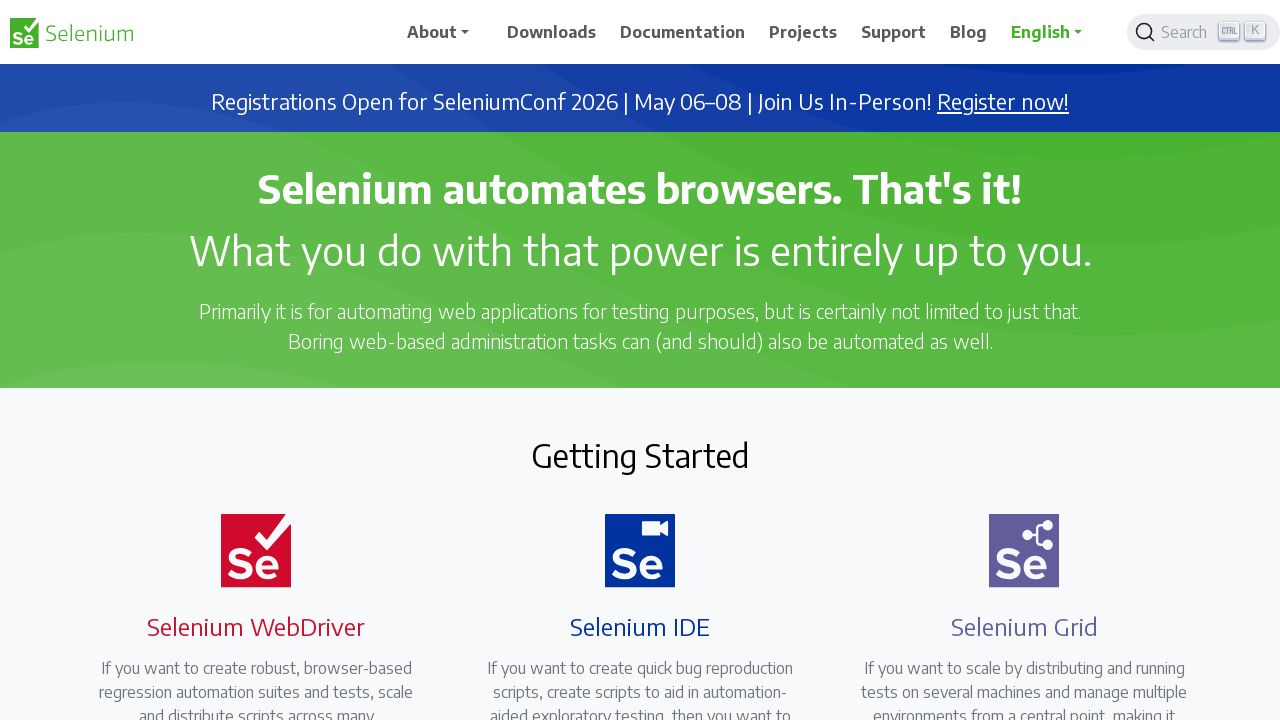

Waited for body element to load on Selenium homepage
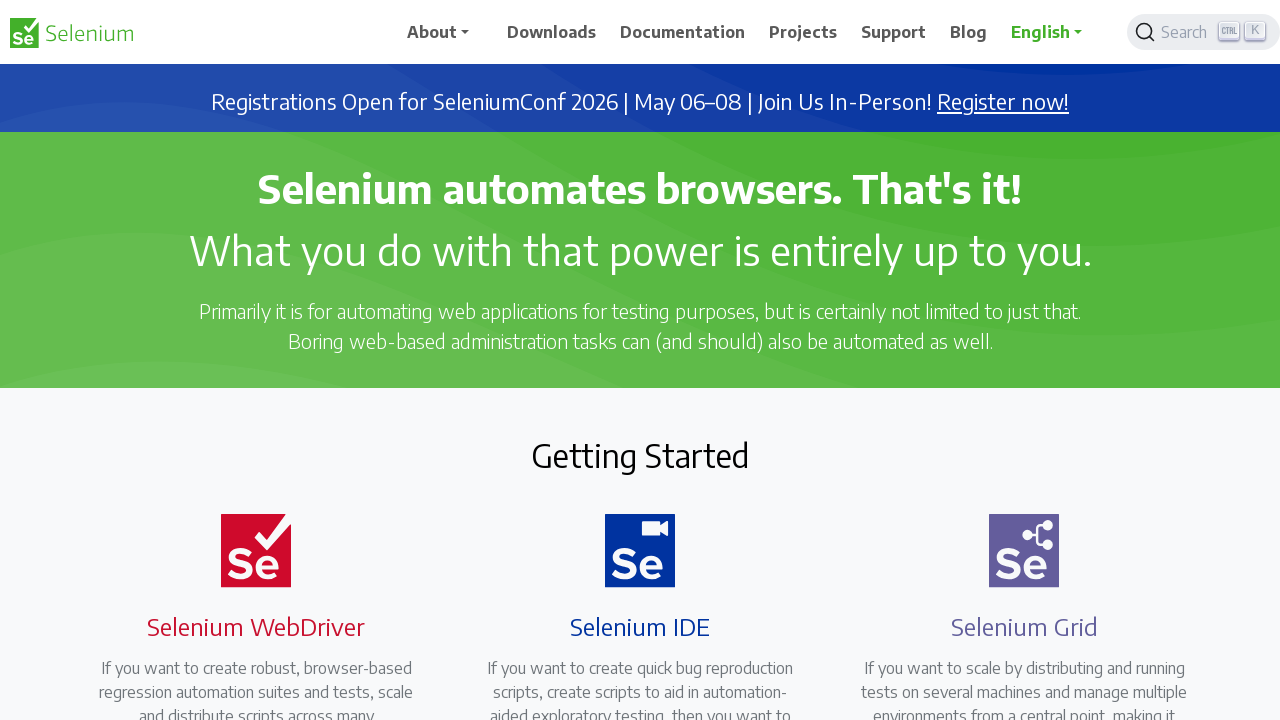

Retrieved body text content to verify page loaded
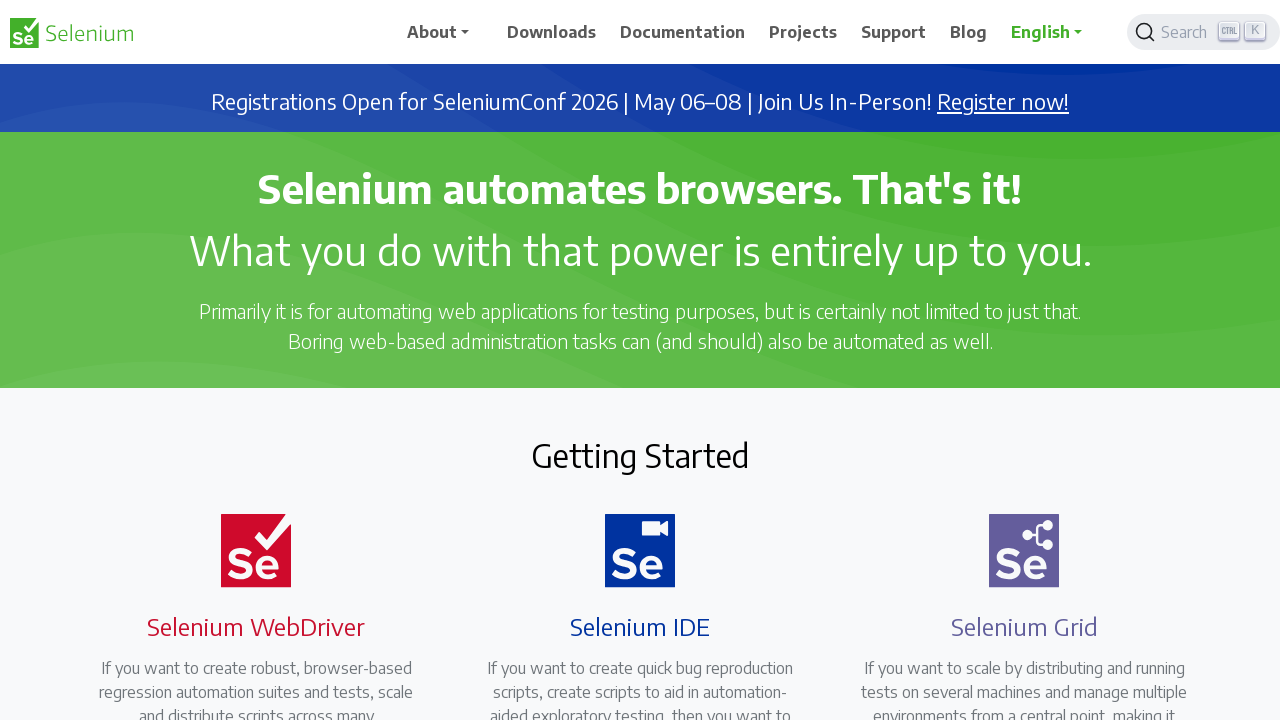

Maximized viewport to 1920x1080
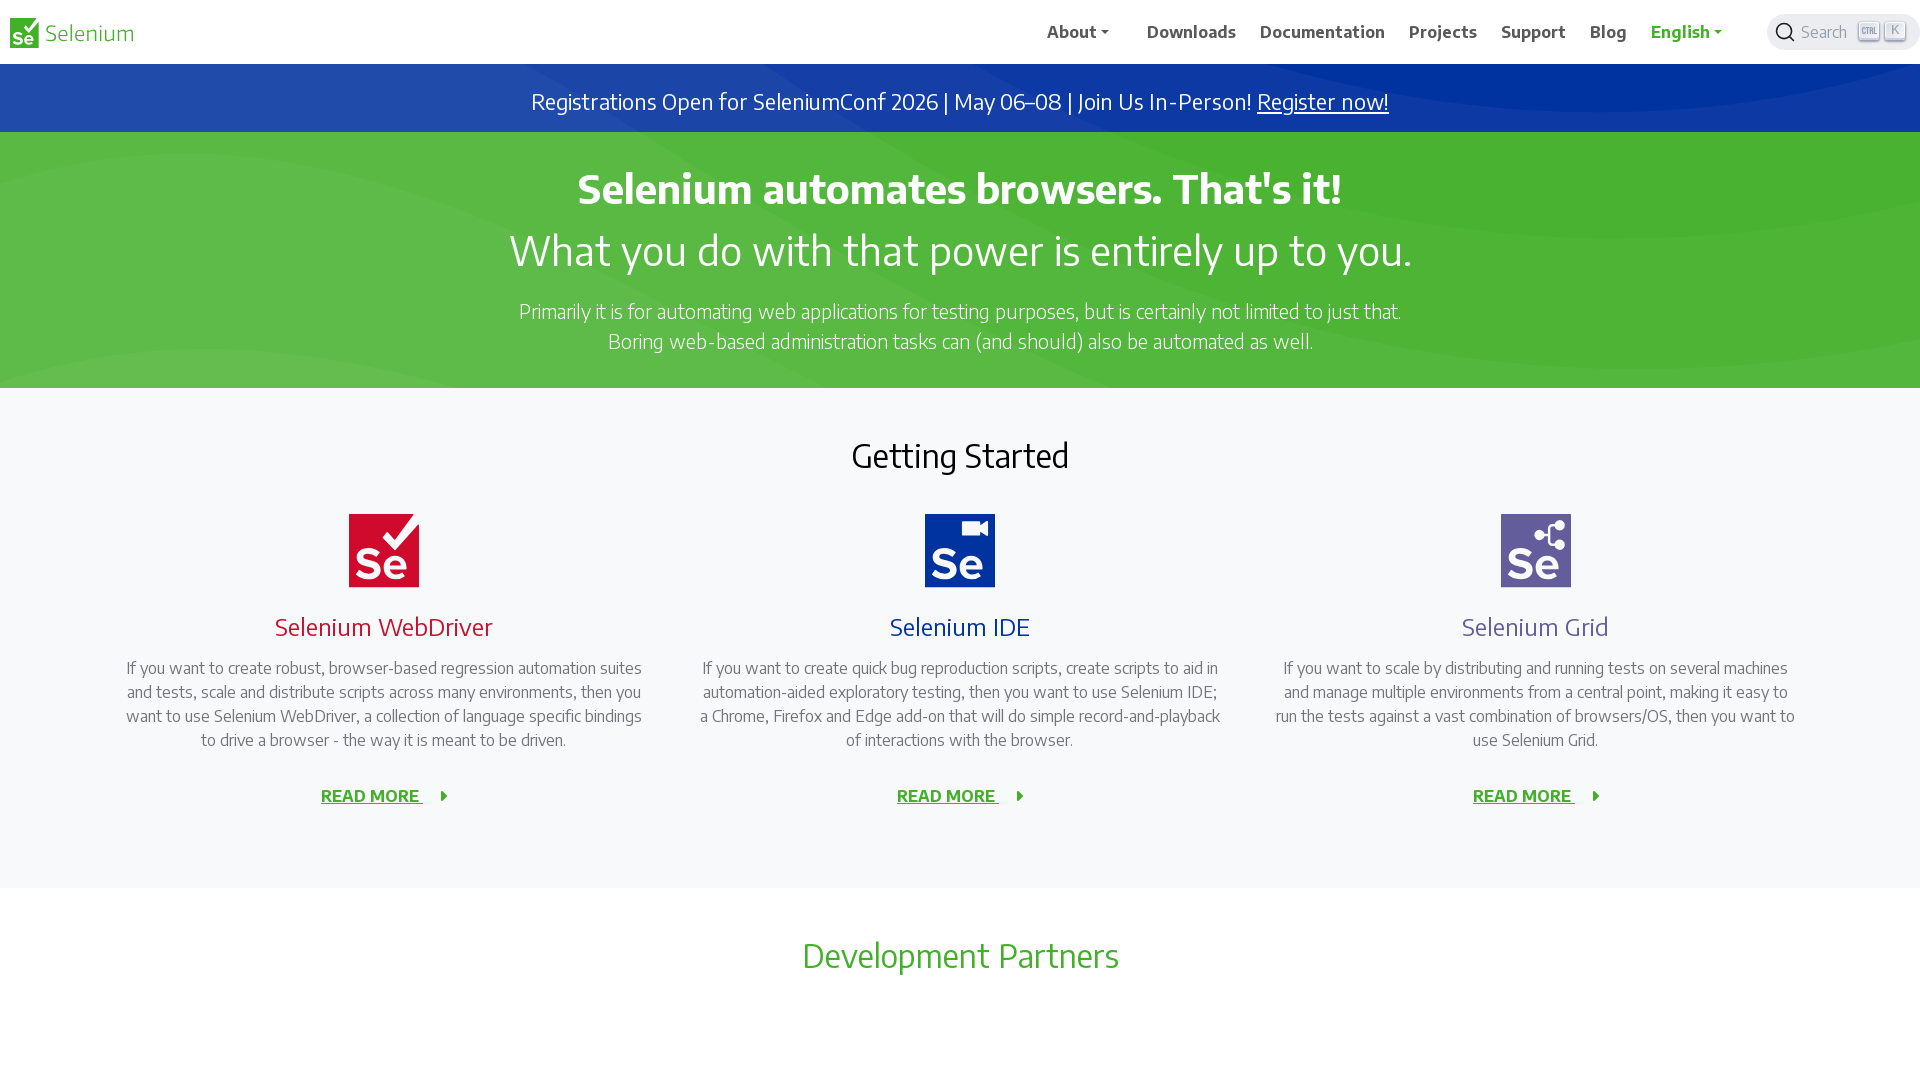

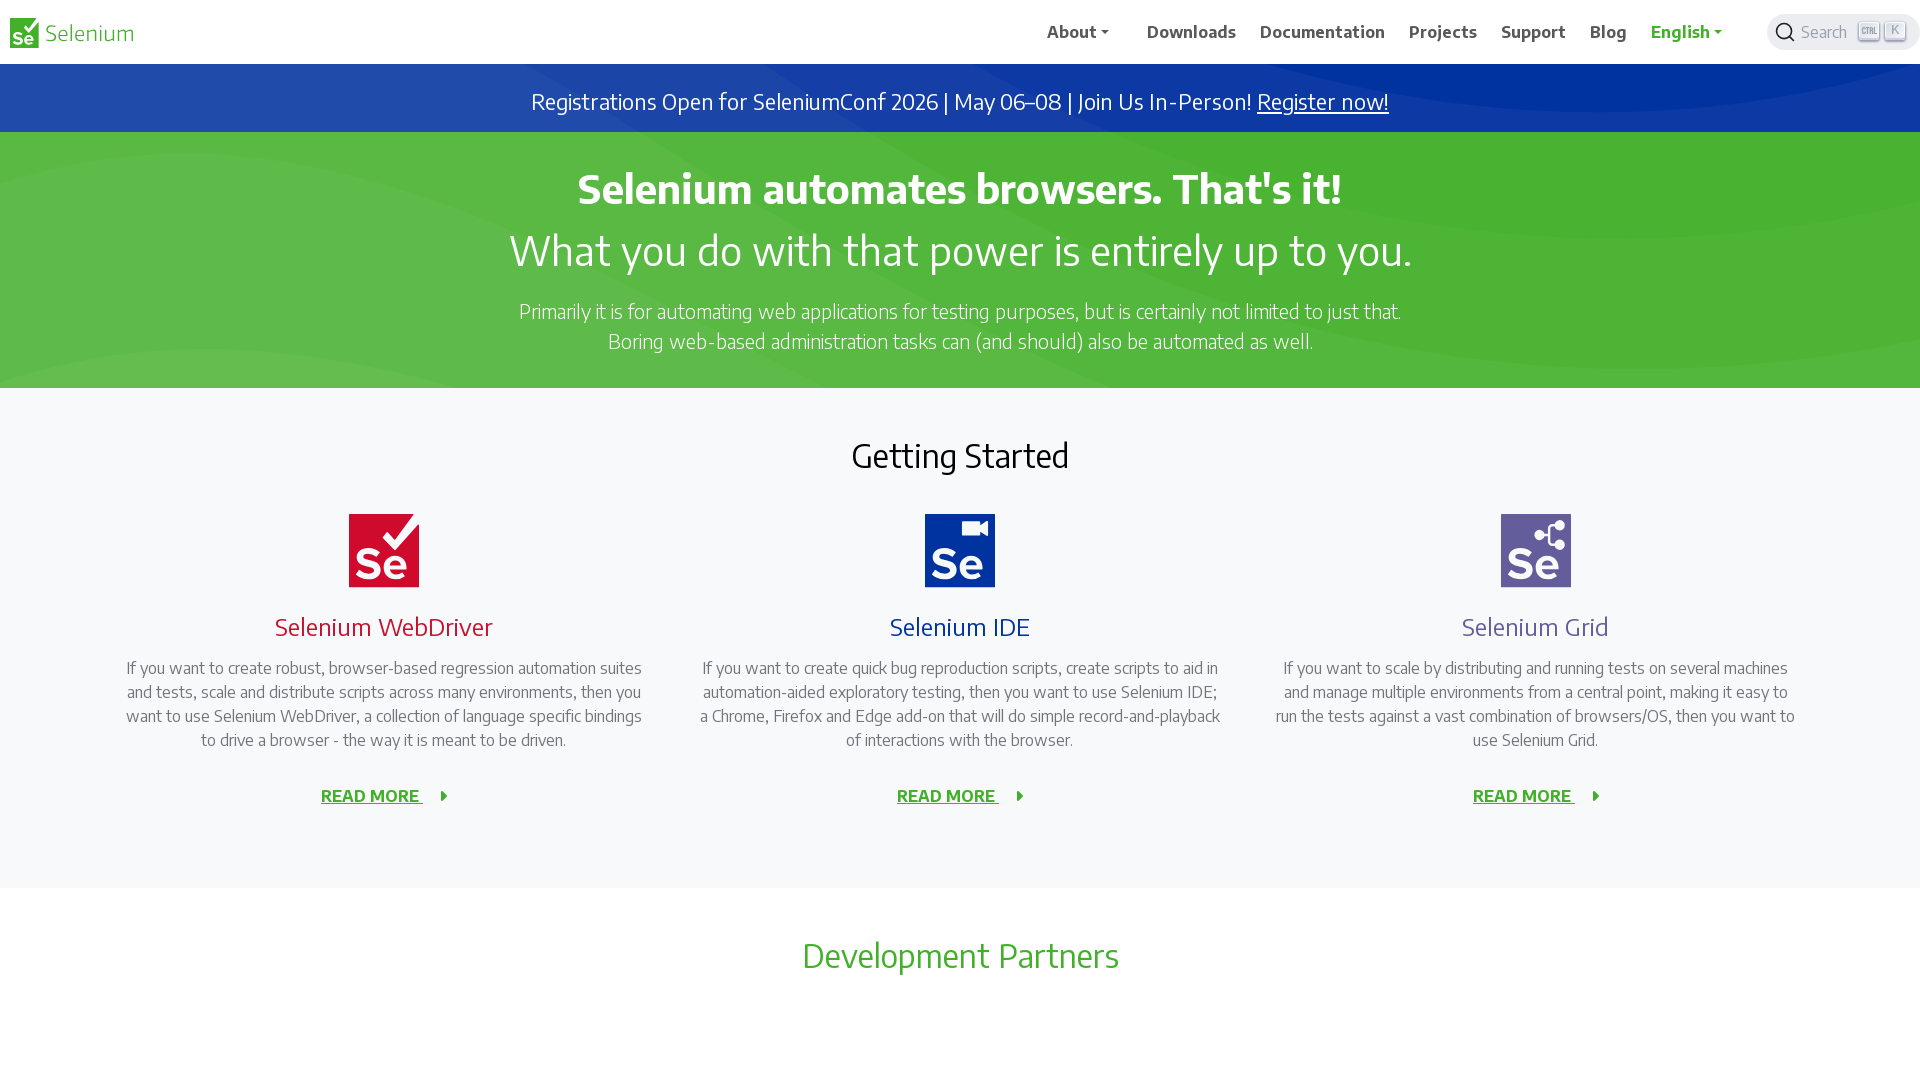